Tests clicking a button that opens multiple windows on the Windows demo page

Starting URL: http://demo.automationtesting.in/Register.html

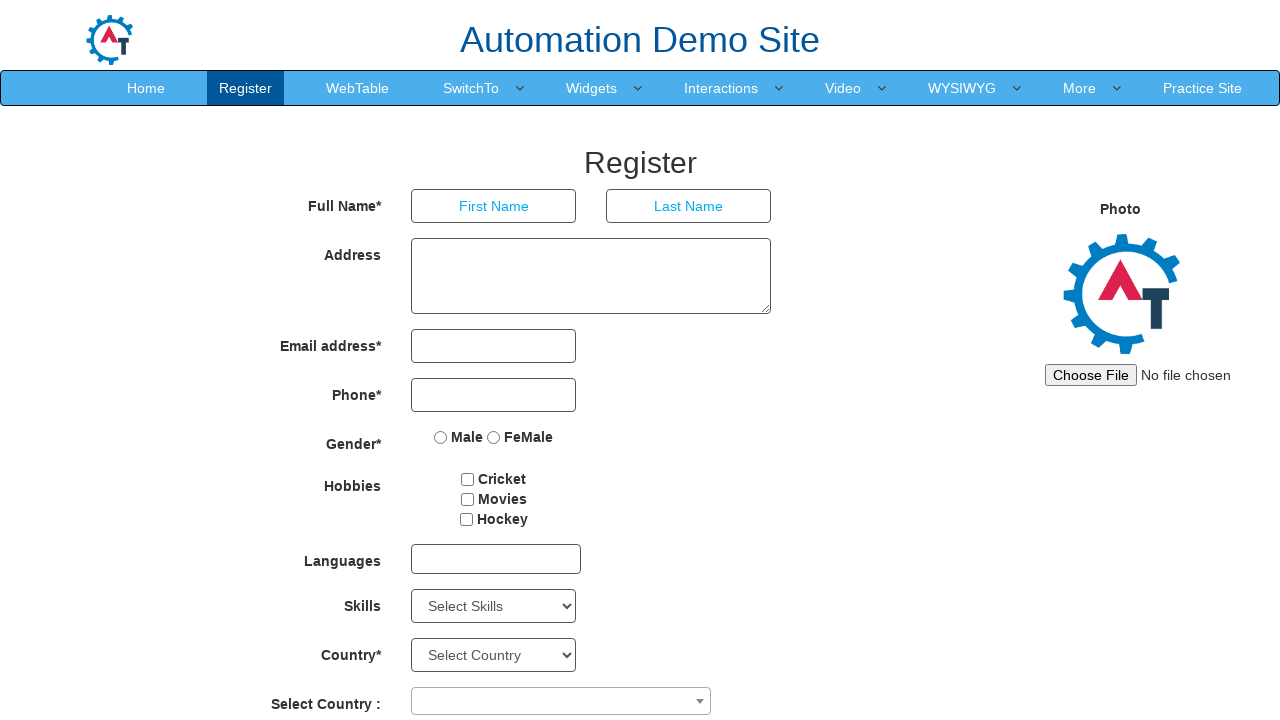

Clicked SwitchTo link at (471, 88) on a[href="SwitchTo.html"]
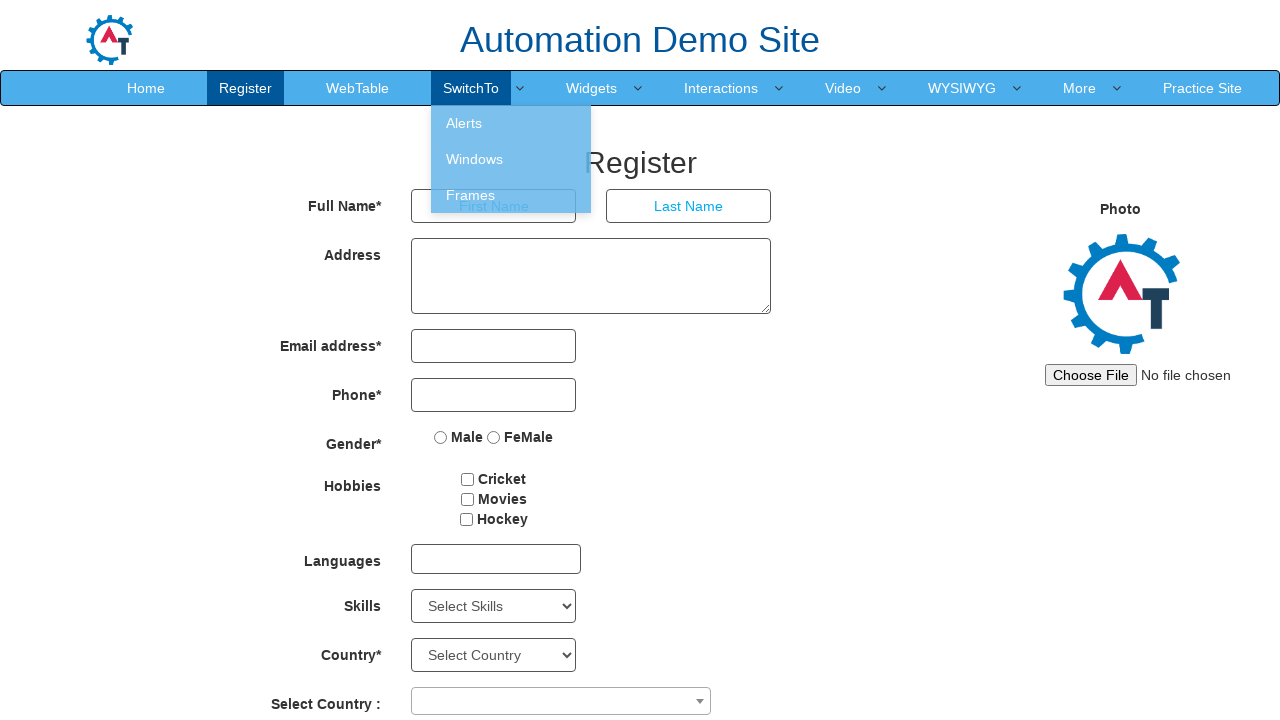

Clicked Windows link at (511, 159) on a[href="Windows.html"]
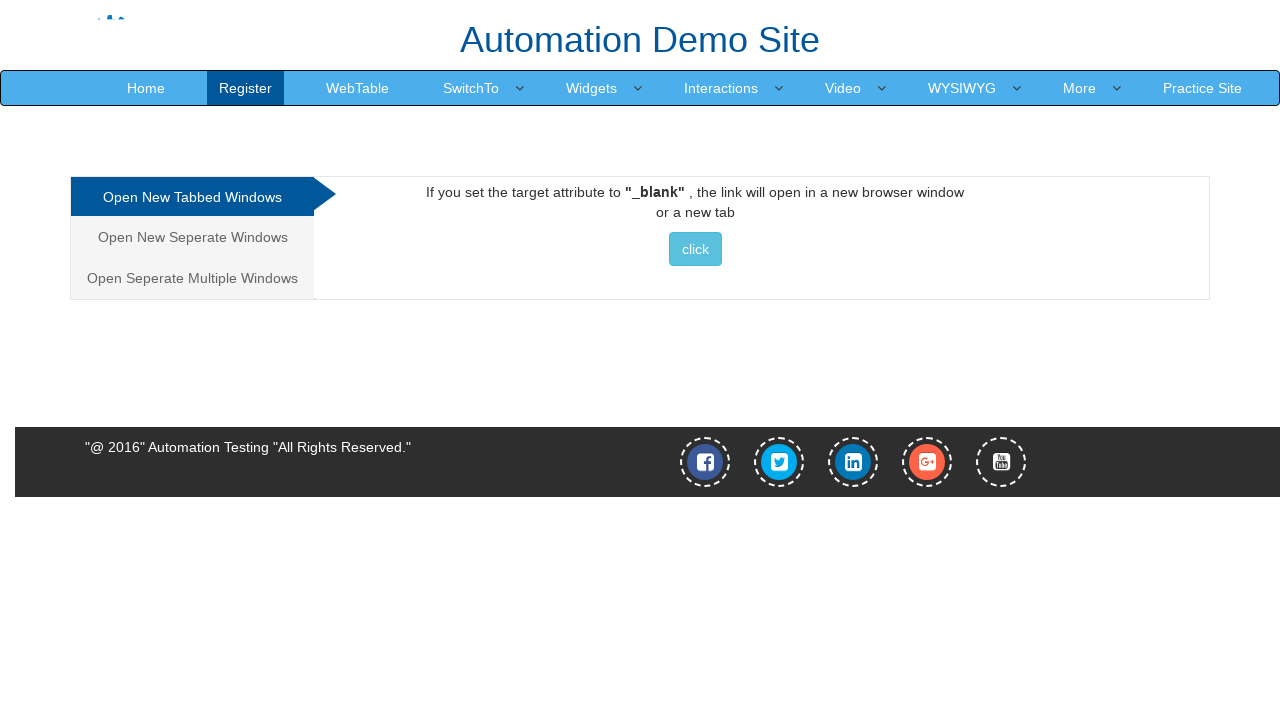

Windows page loaded successfully
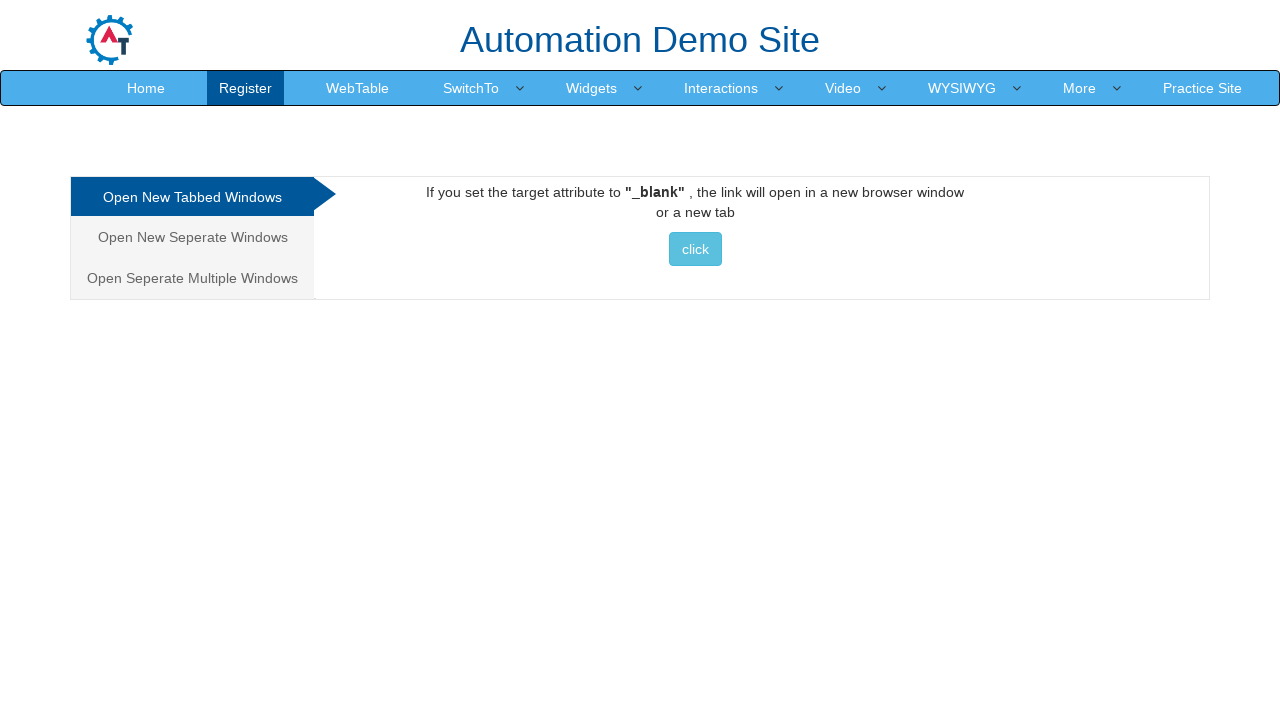

Clicked Multiple tab at (192, 278) on .analystic[href="#Multiple"]
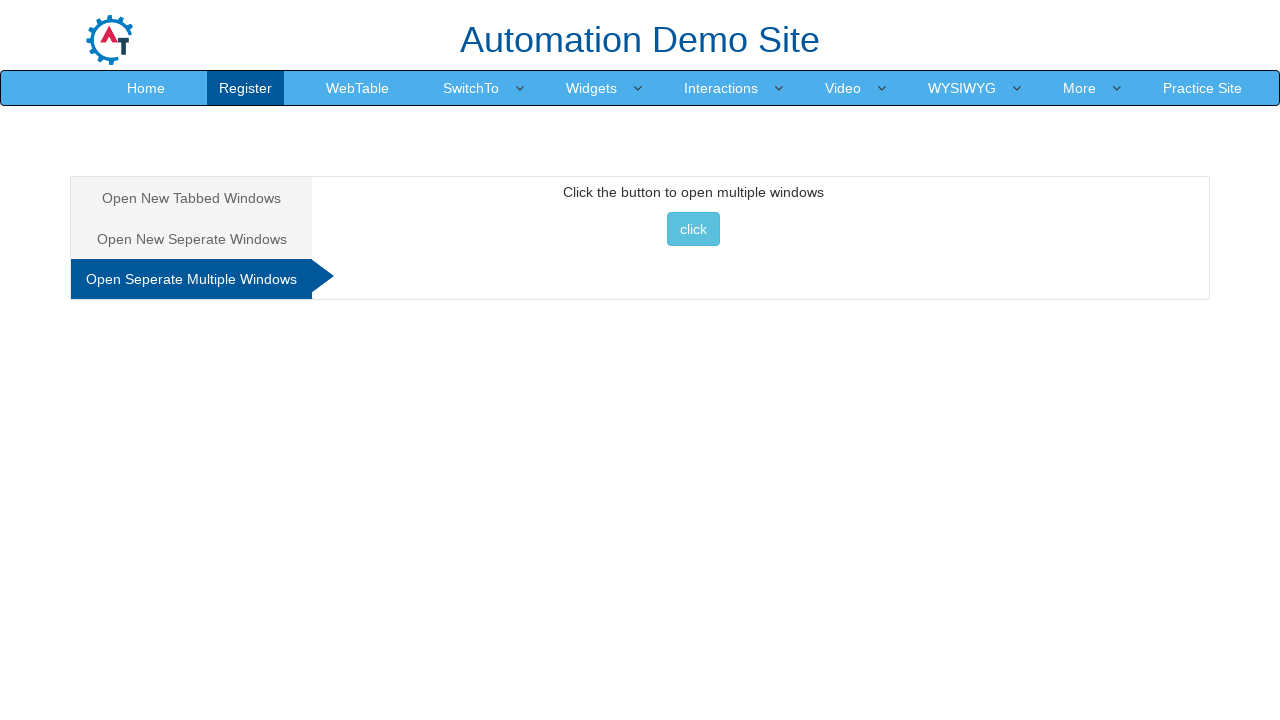

Clicked button to open multiple windows at (693, 229) on button[onclick="multiwindow()"]
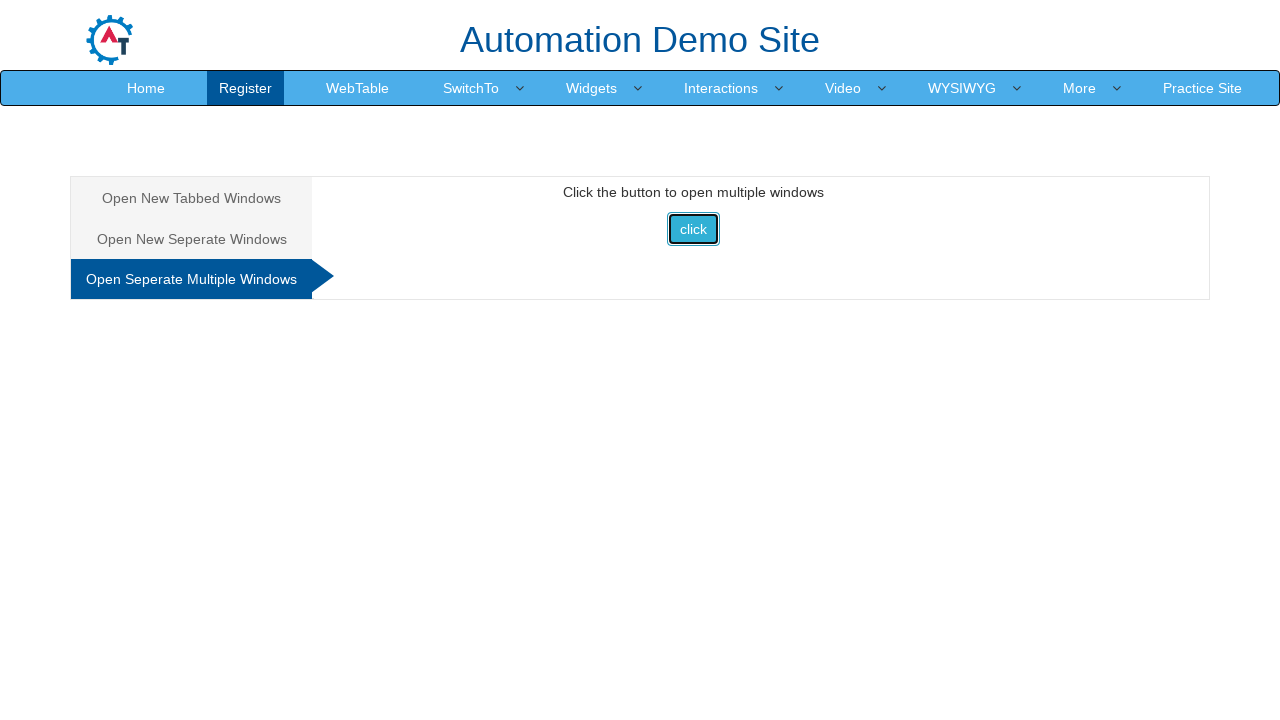

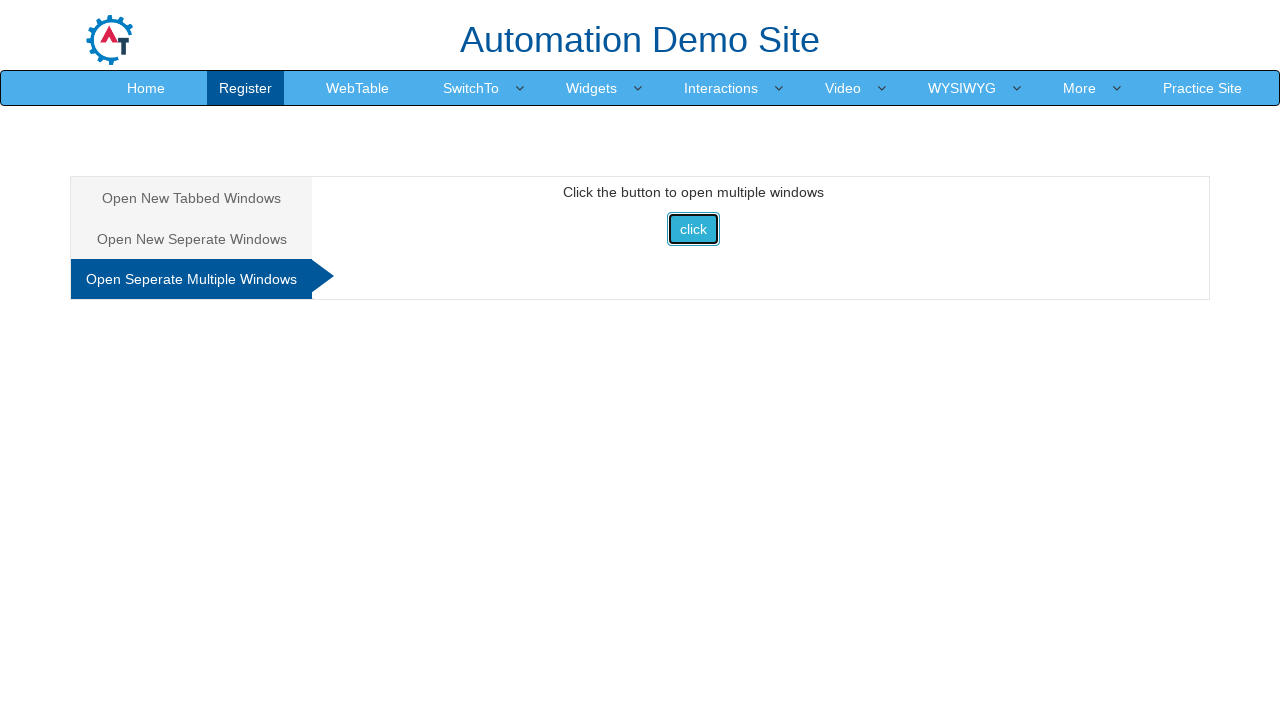